Tests browser navigation functionality by clicking a contact link, then navigating back and forward through browser history

Starting URL: https://vgp-shop.polteq-testing.com/

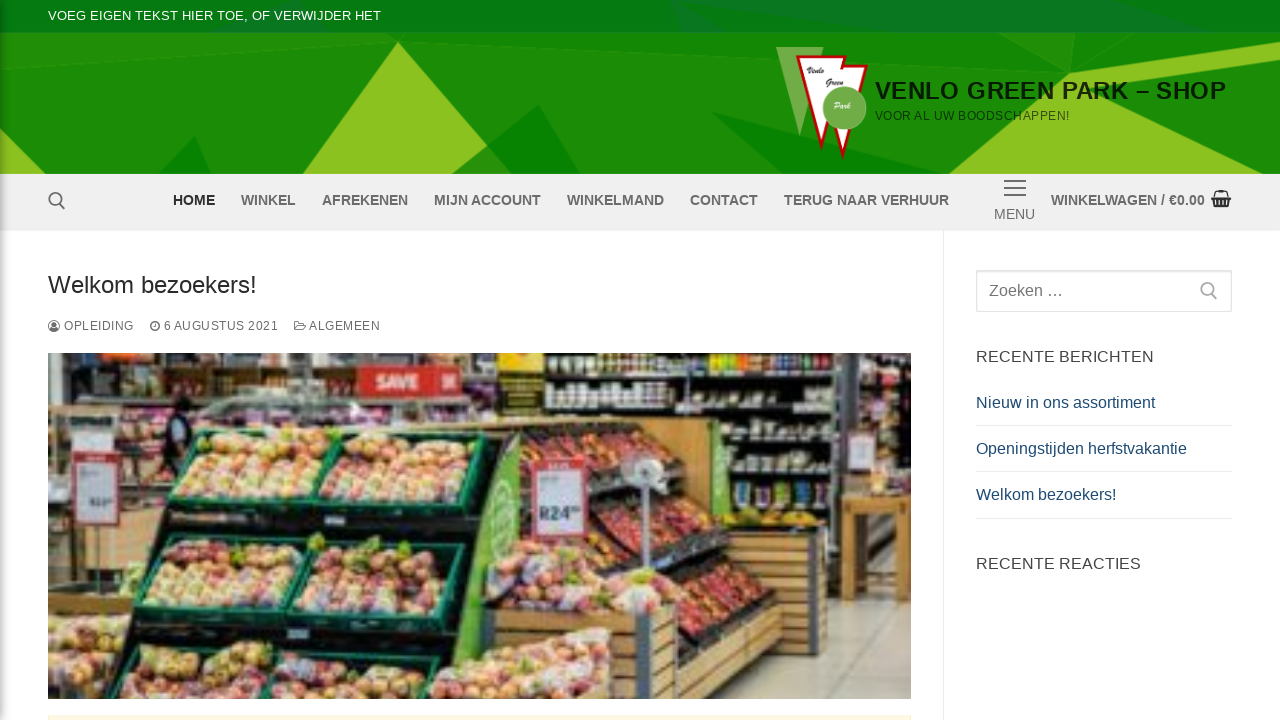

Clicked on the contact us link at (724, 201) on xpath=//li[contains(@class,'contact-us')]
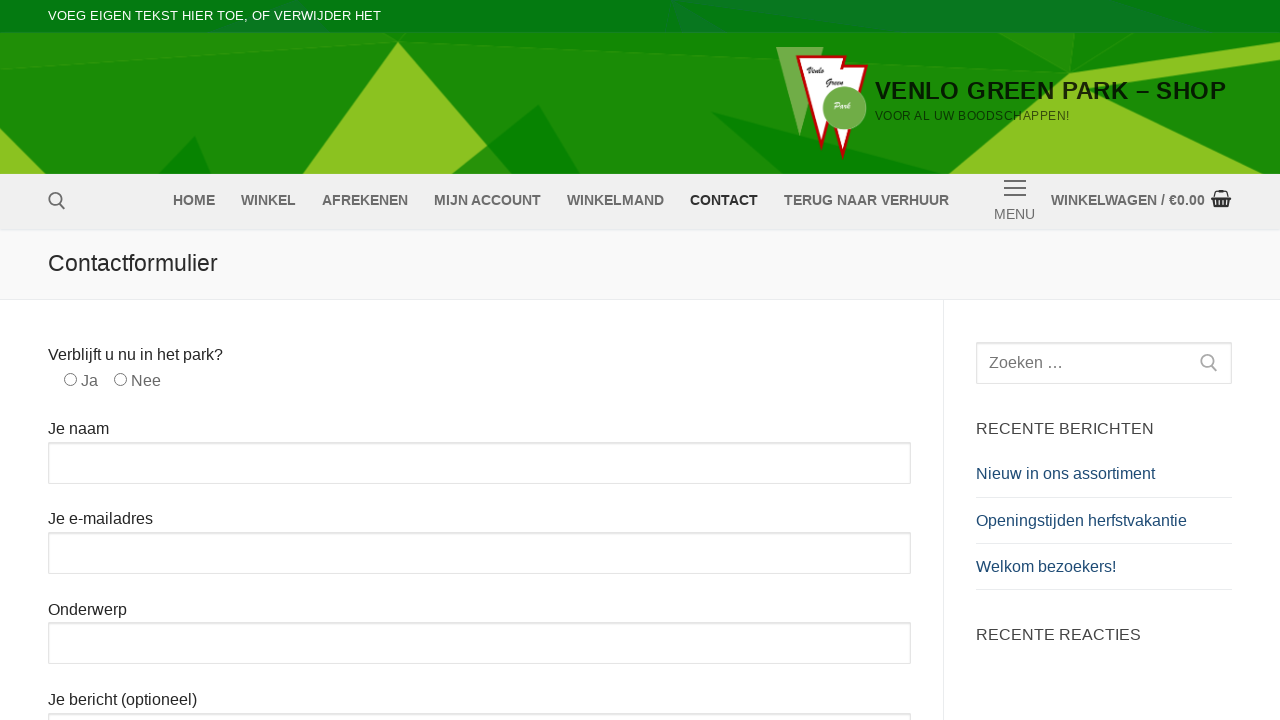

Navigated back to previous page
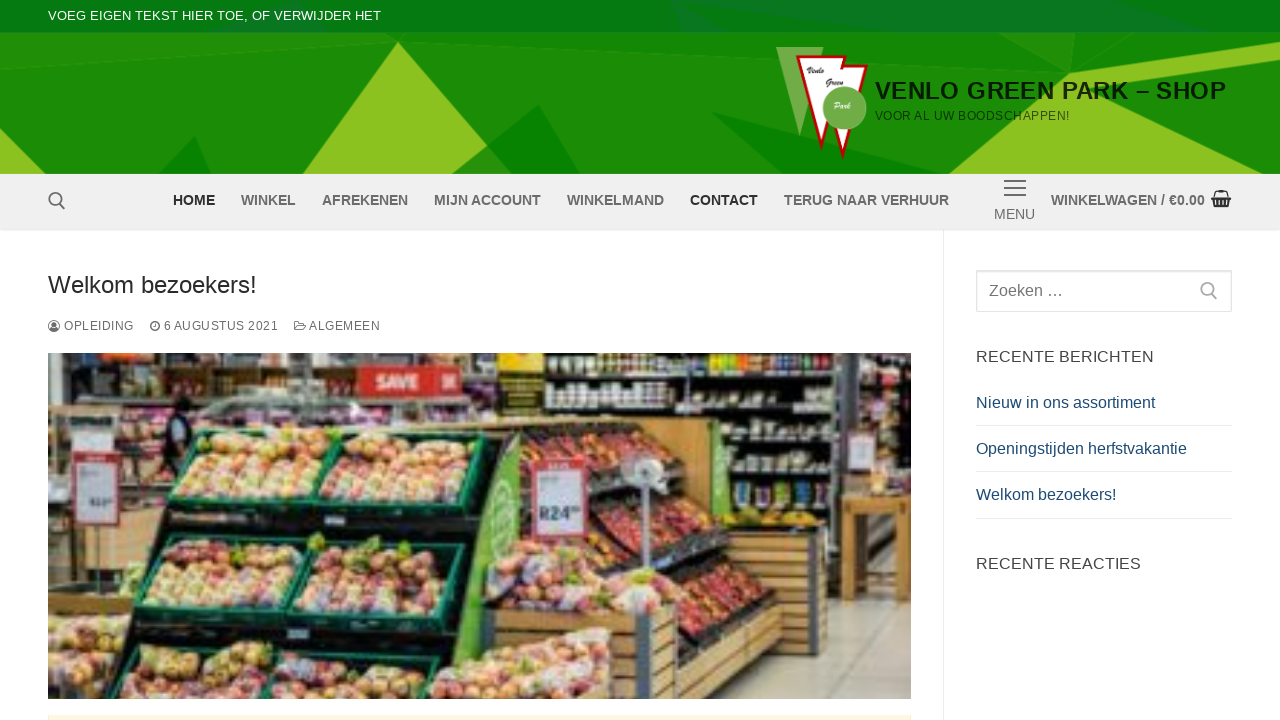

Navigated forward to contact page
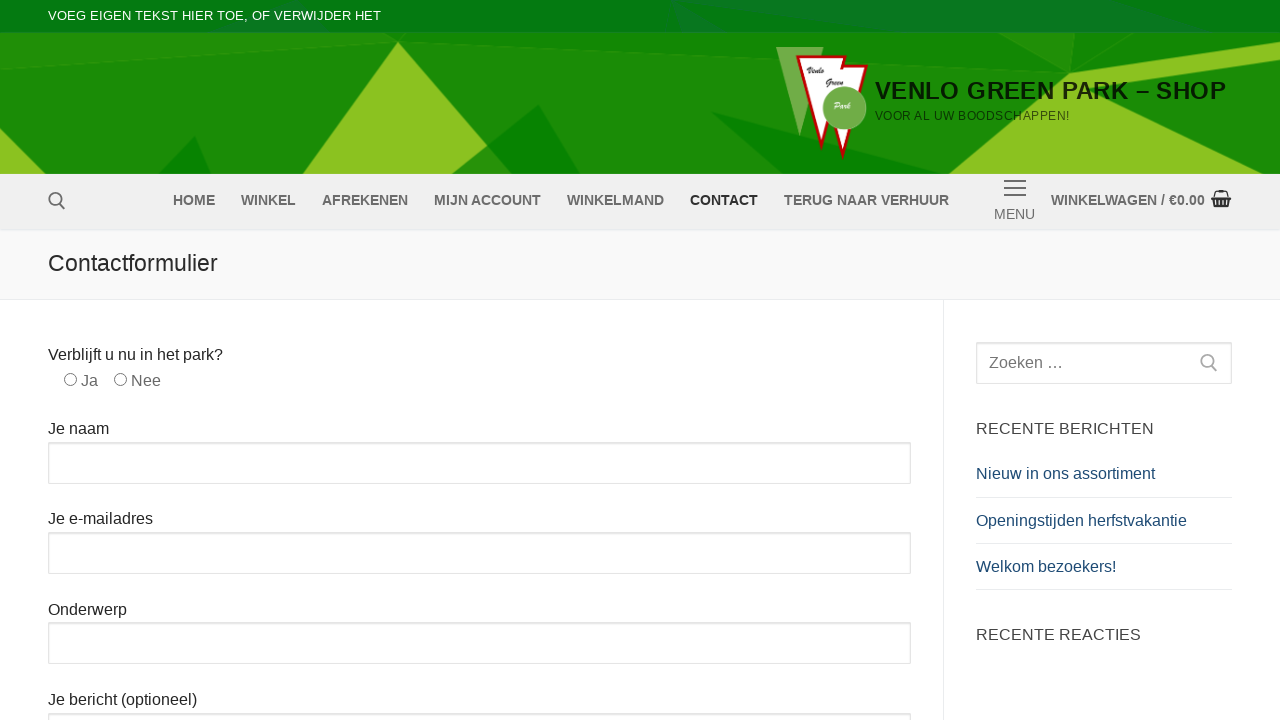

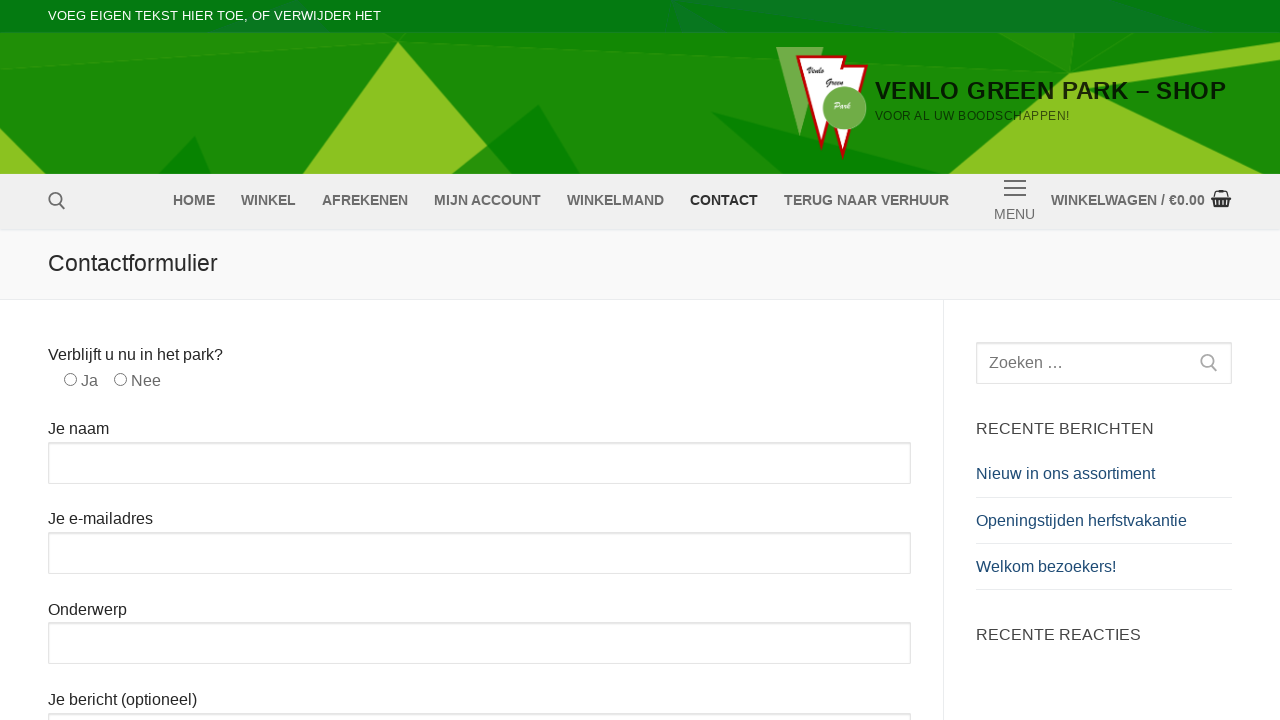